Tests that todo items with special symbols can be added to the list

Starting URL: https://todomvc.com/examples/react/dist/

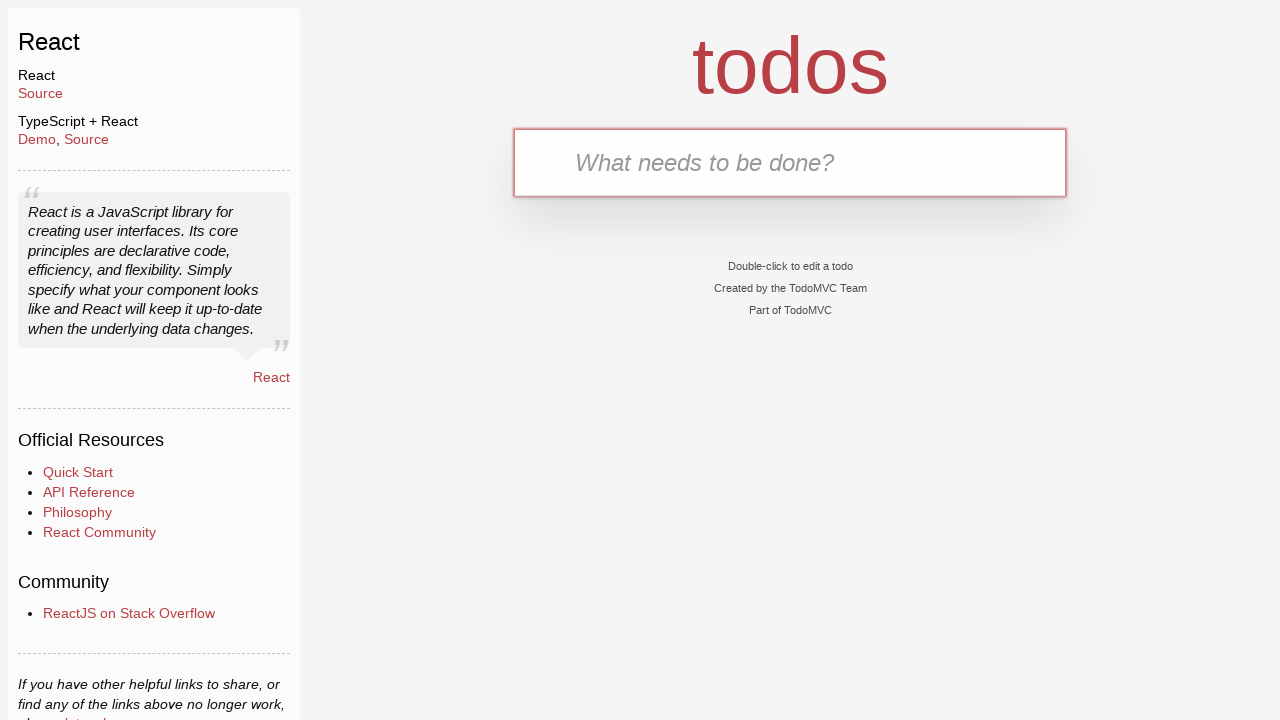

Navigated to TodoMVC React application
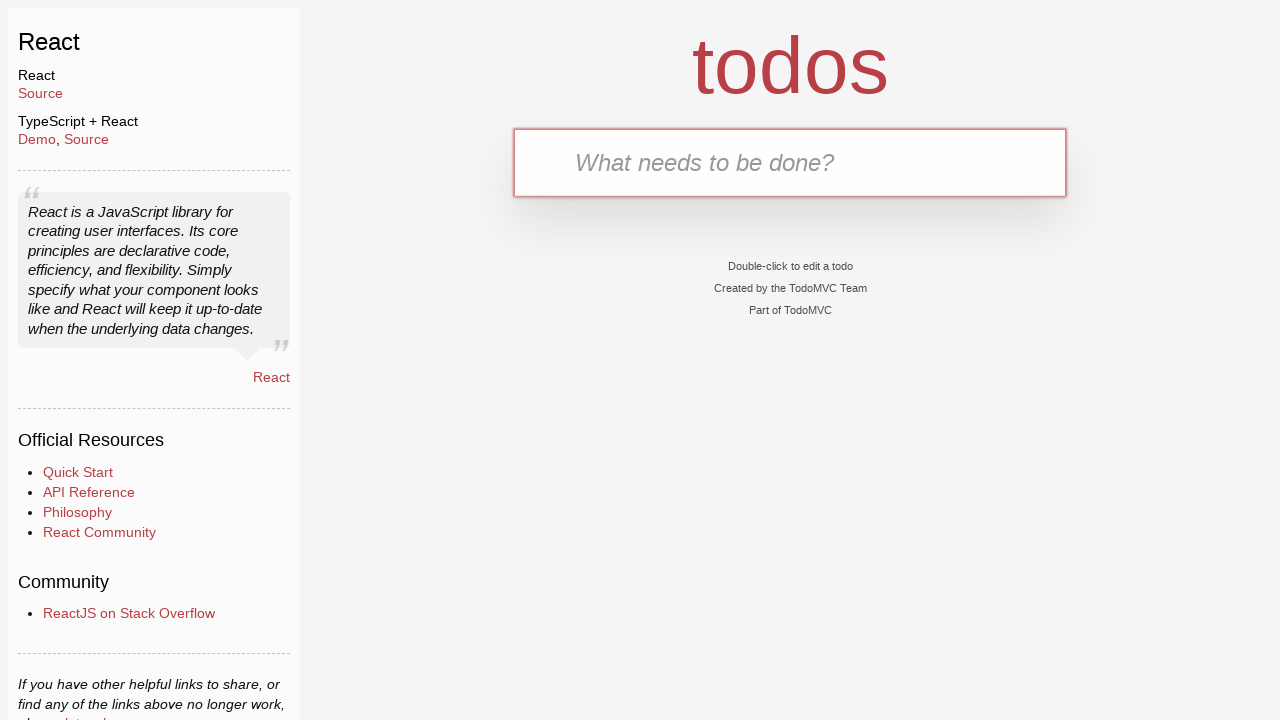

Filled new todo input with special symbols '!@£$' on input.new-todo
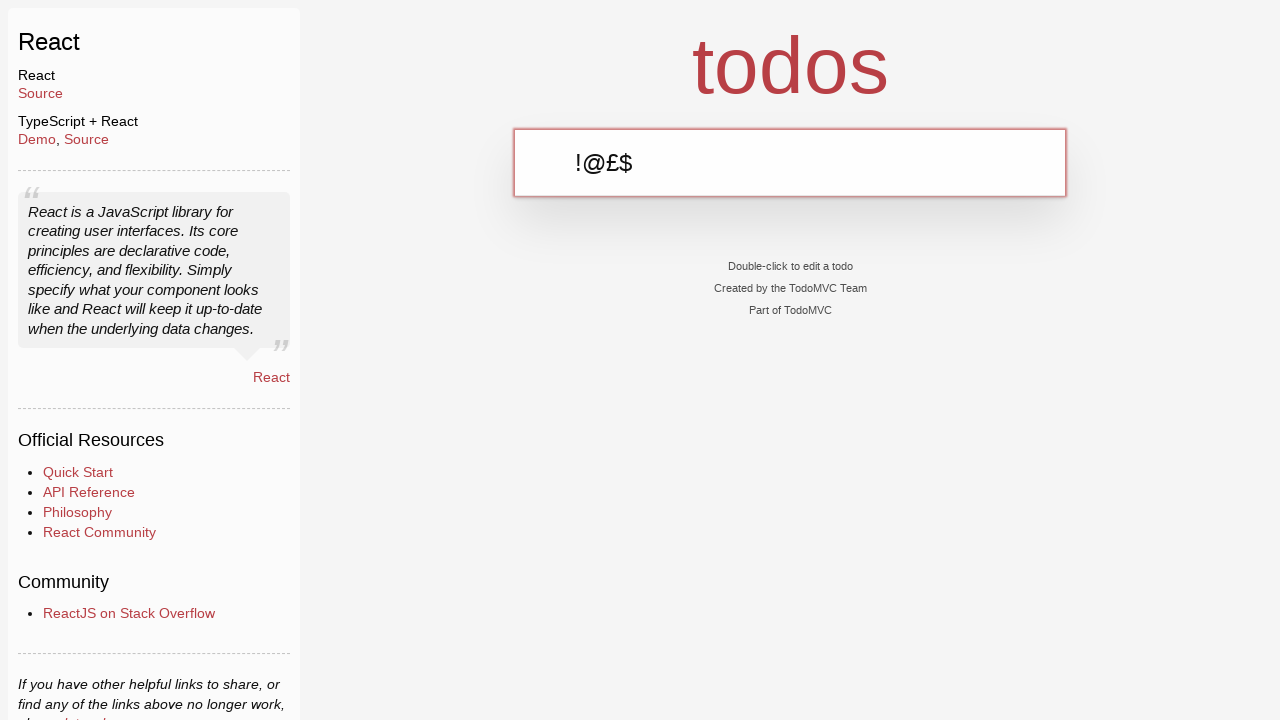

Pressed Enter to add todo item with special symbols
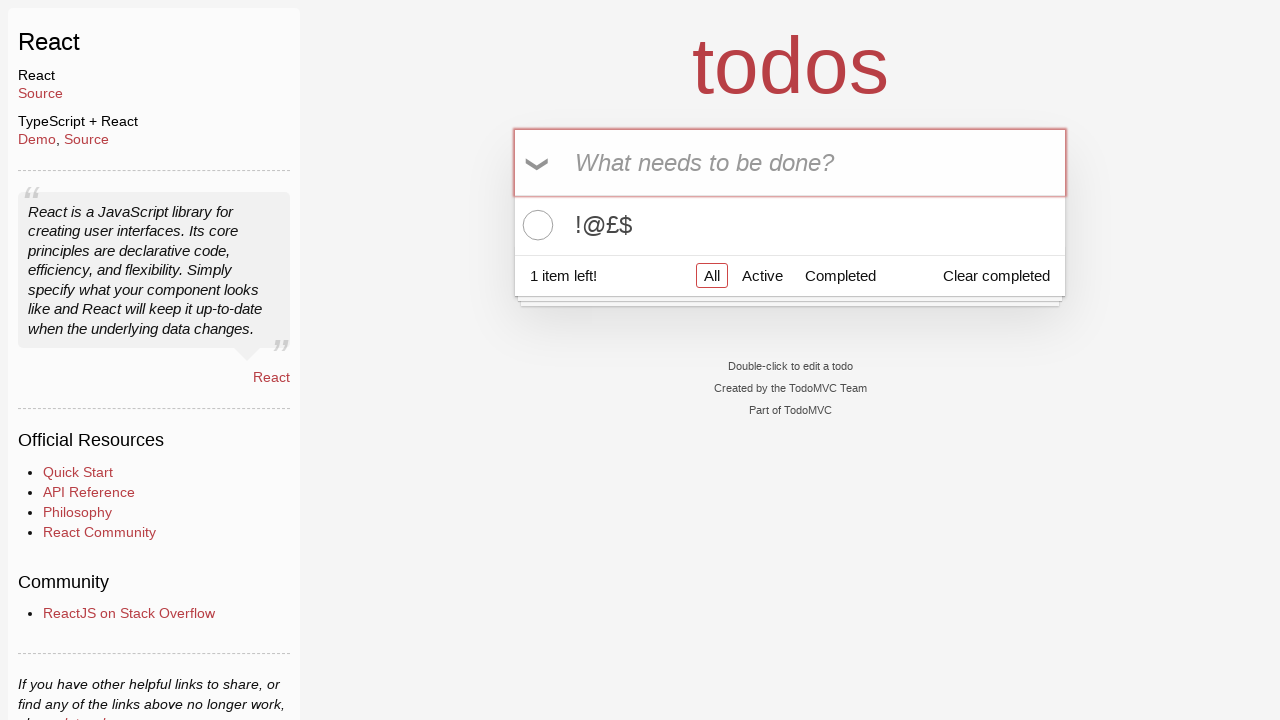

Verified todo item with special symbols was added to the list
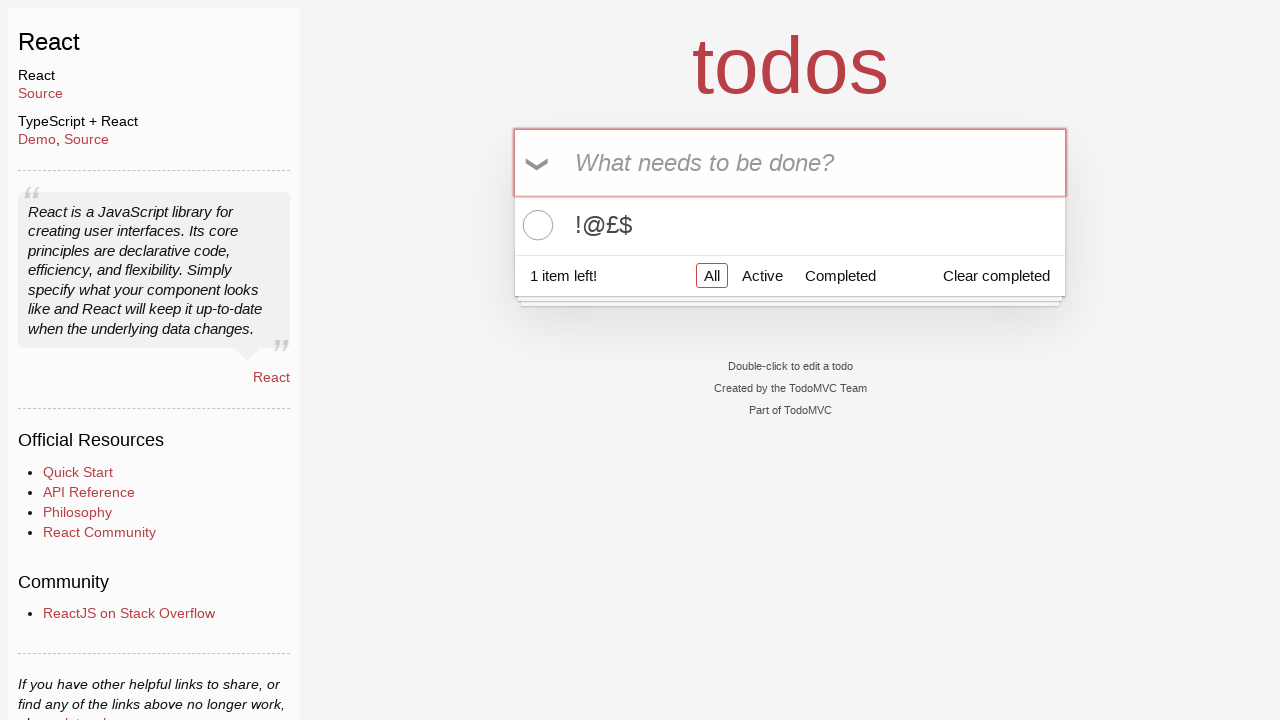

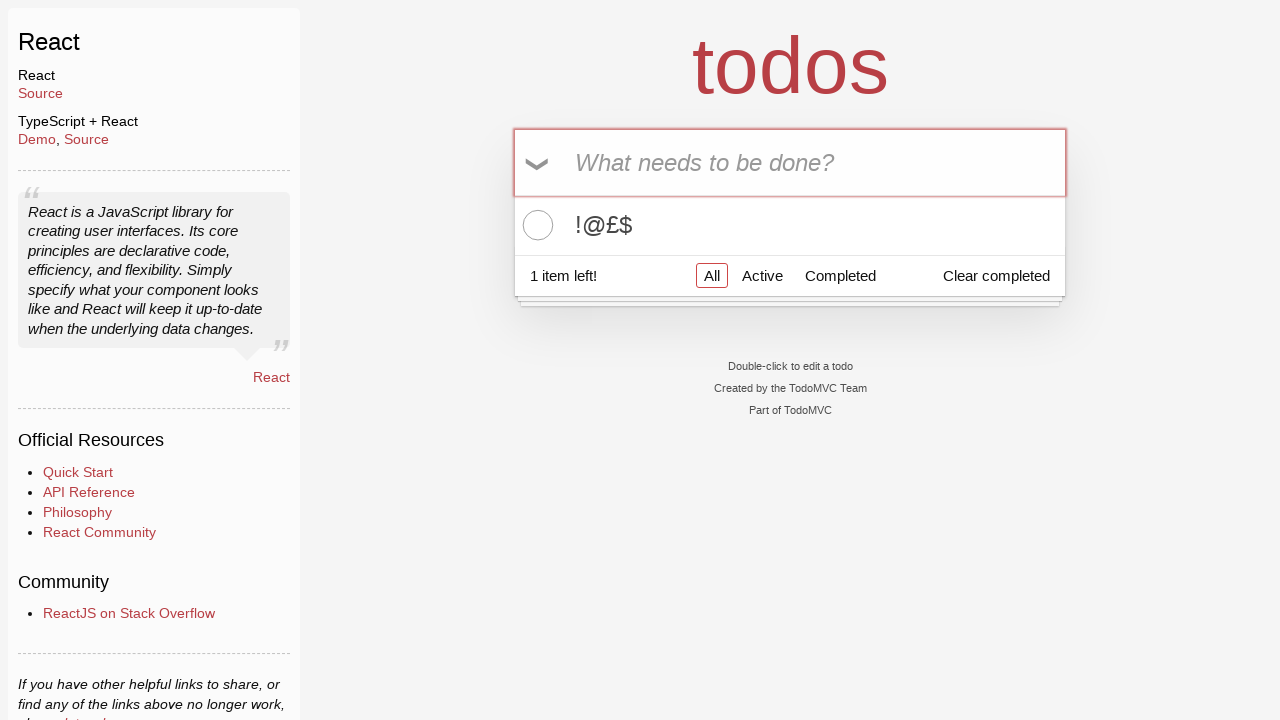